Navigates to Rahul Shetty Academy homepage and verifies the page loads successfully by checking the title

Starting URL: https://rahulshettyacademy.com

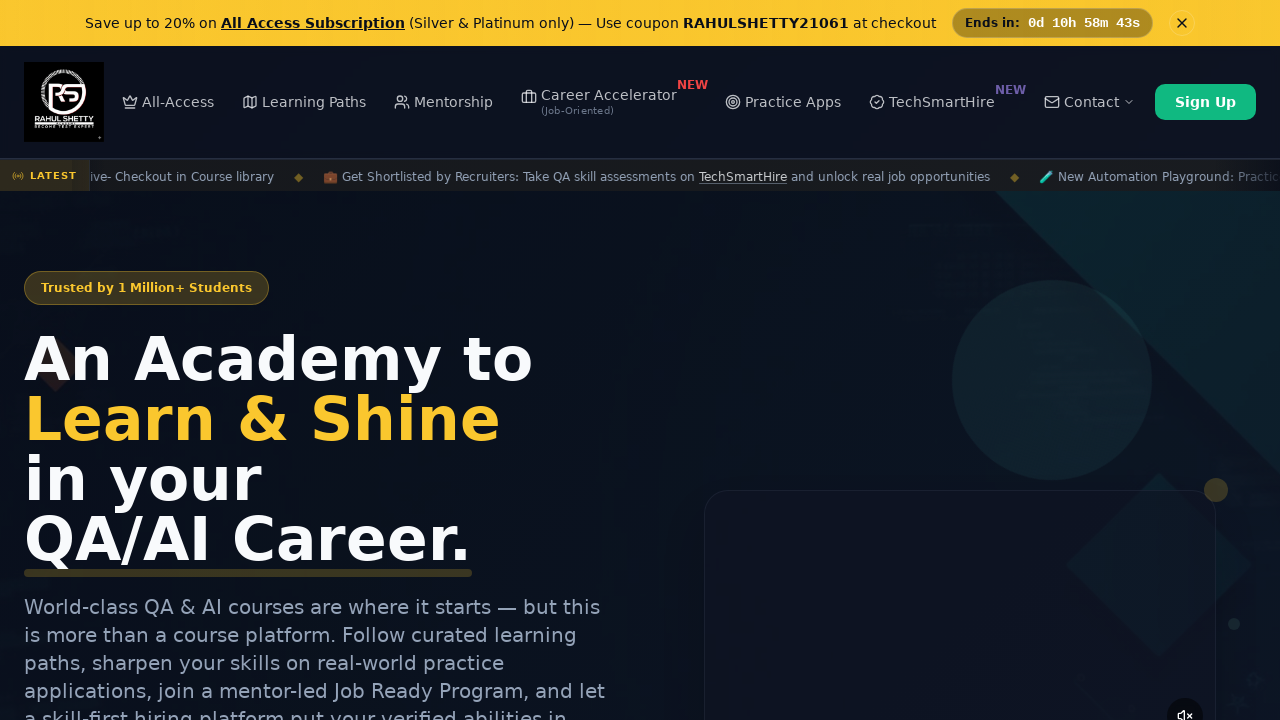

Waited for page to fully load
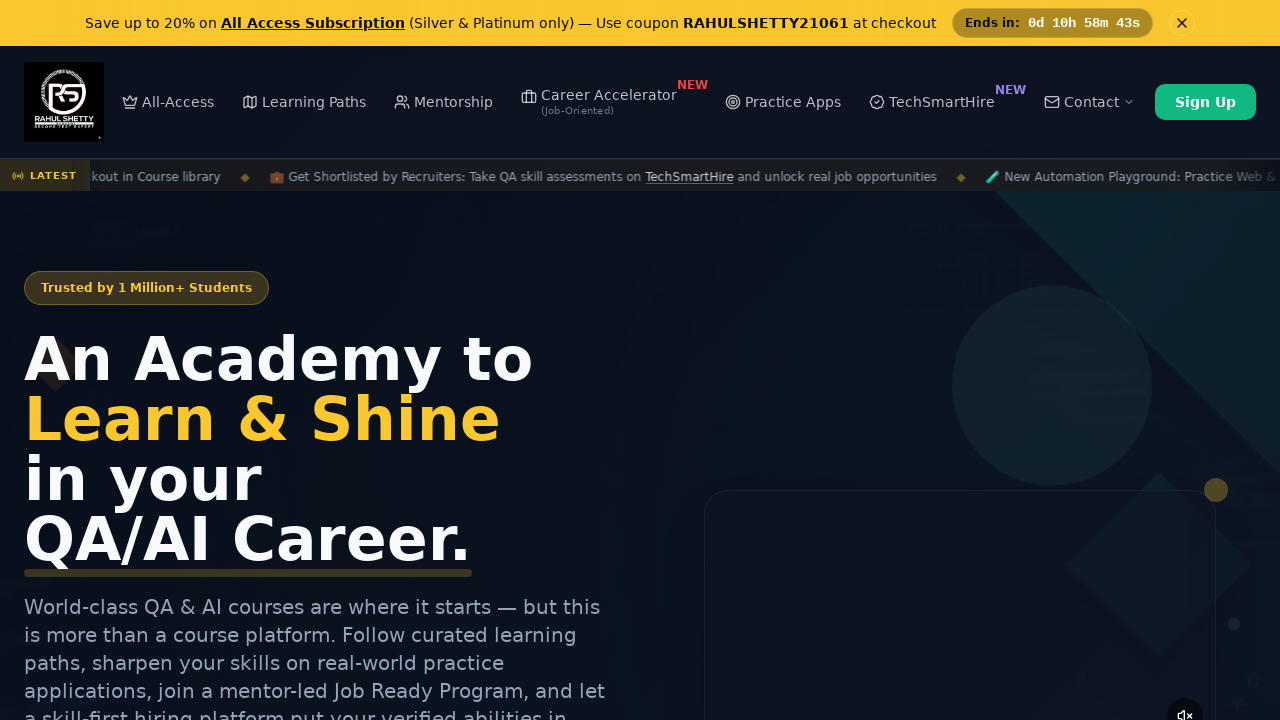

Retrieved page title: Rahul Shetty Academy | QA Automation, Playwright, AI Testing & Online Training
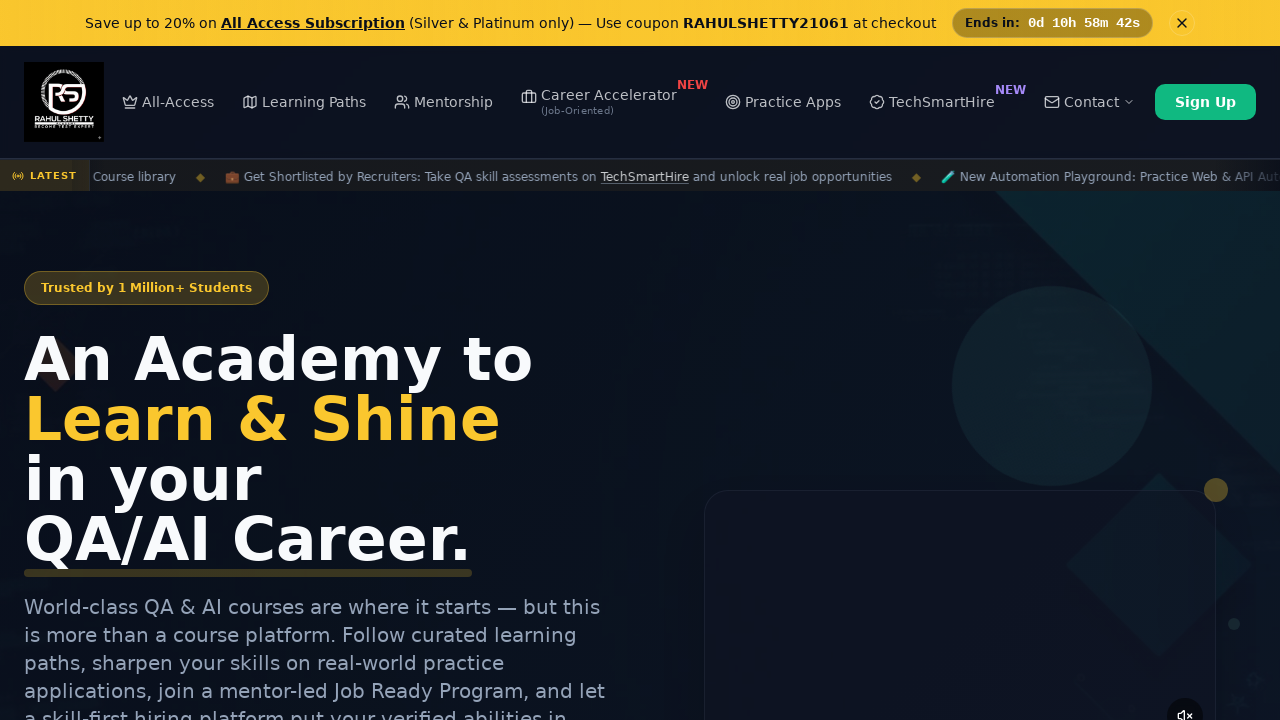

Printed page title to console
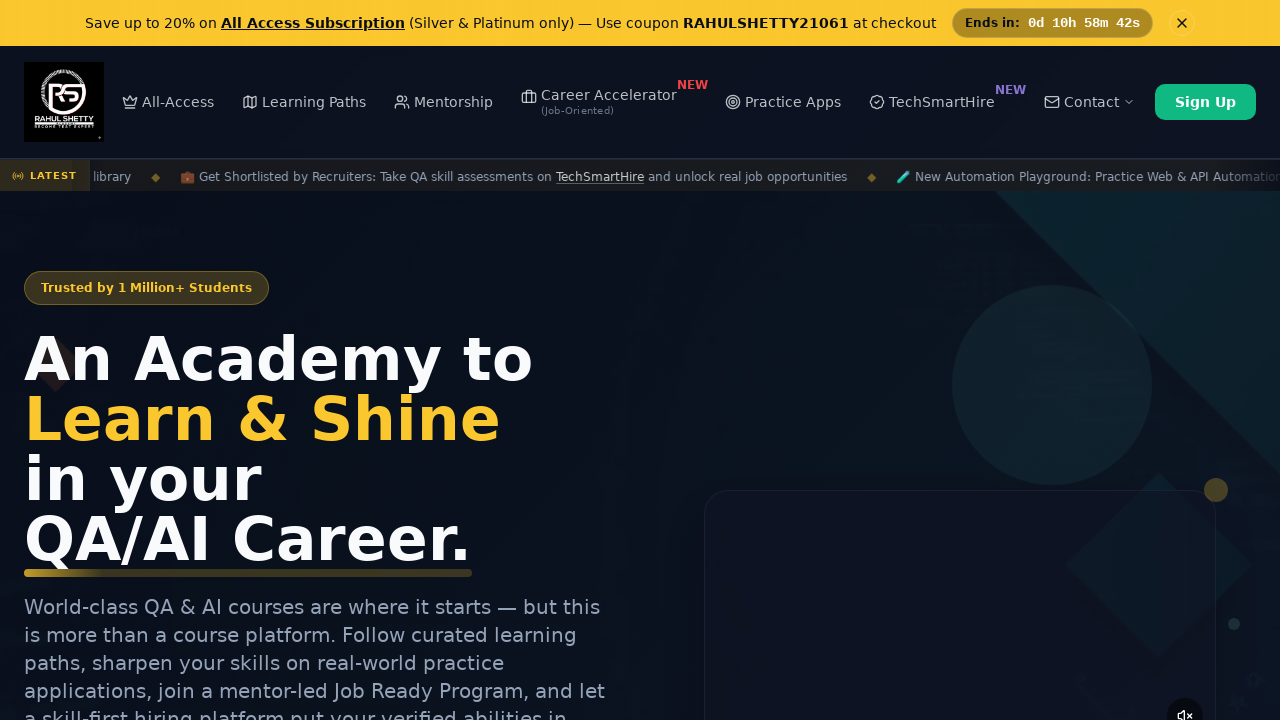

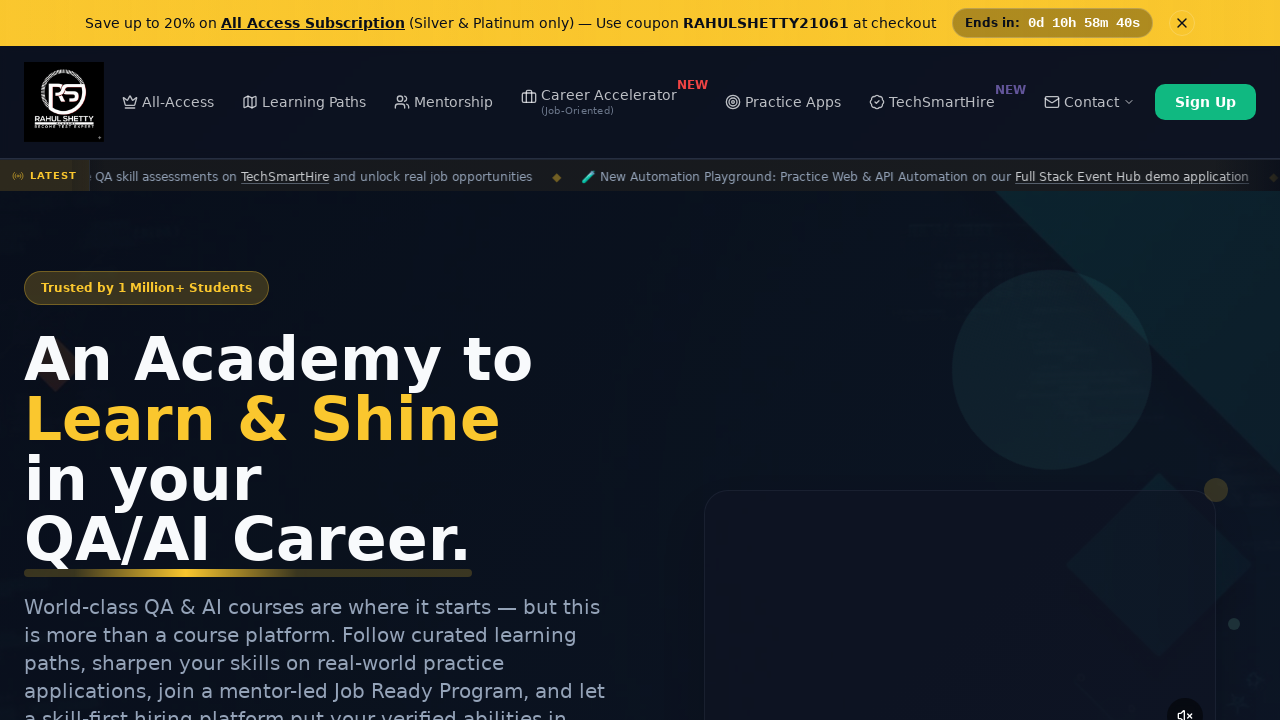